Tests clearing the complete state of all items by checking and unchecking the toggle all

Starting URL: https://demo.playwright.dev/todomvc

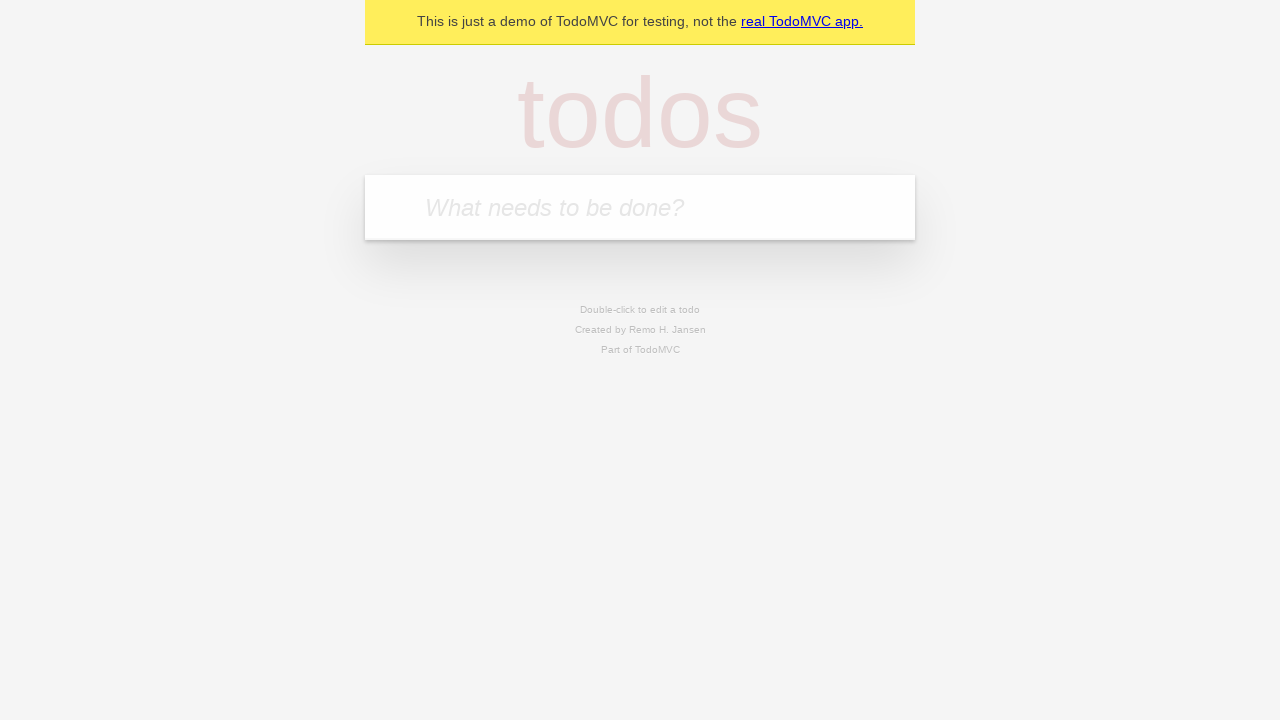

Filled todo input with 'buy some cheese' on internal:attr=[placeholder="What needs to be done?"i]
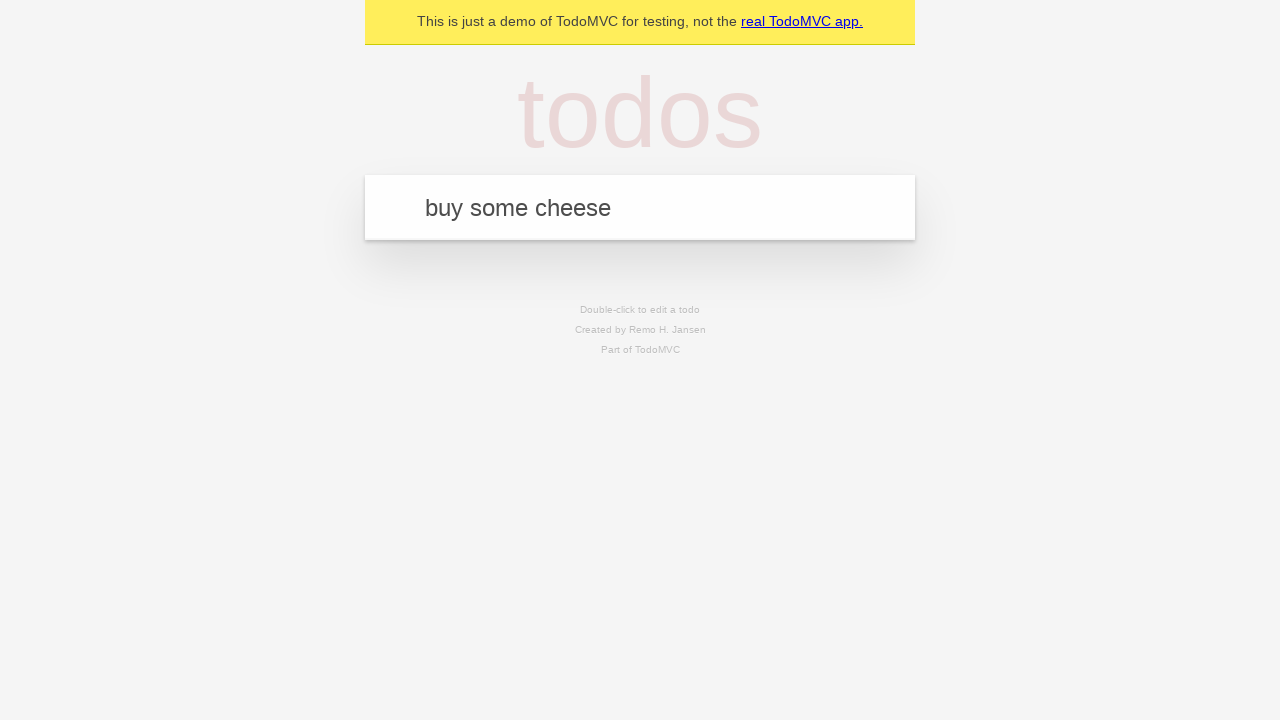

Pressed Enter to add first todo on internal:attr=[placeholder="What needs to be done?"i]
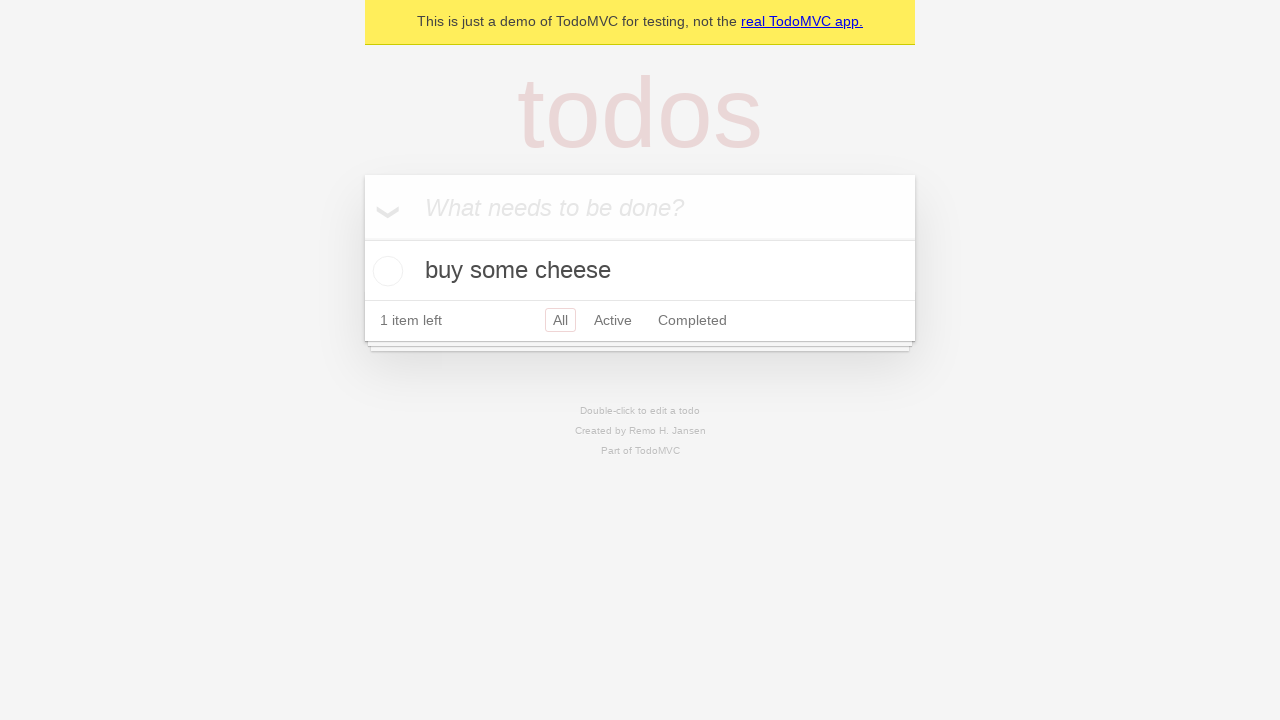

Filled todo input with 'feed the cat' on internal:attr=[placeholder="What needs to be done?"i]
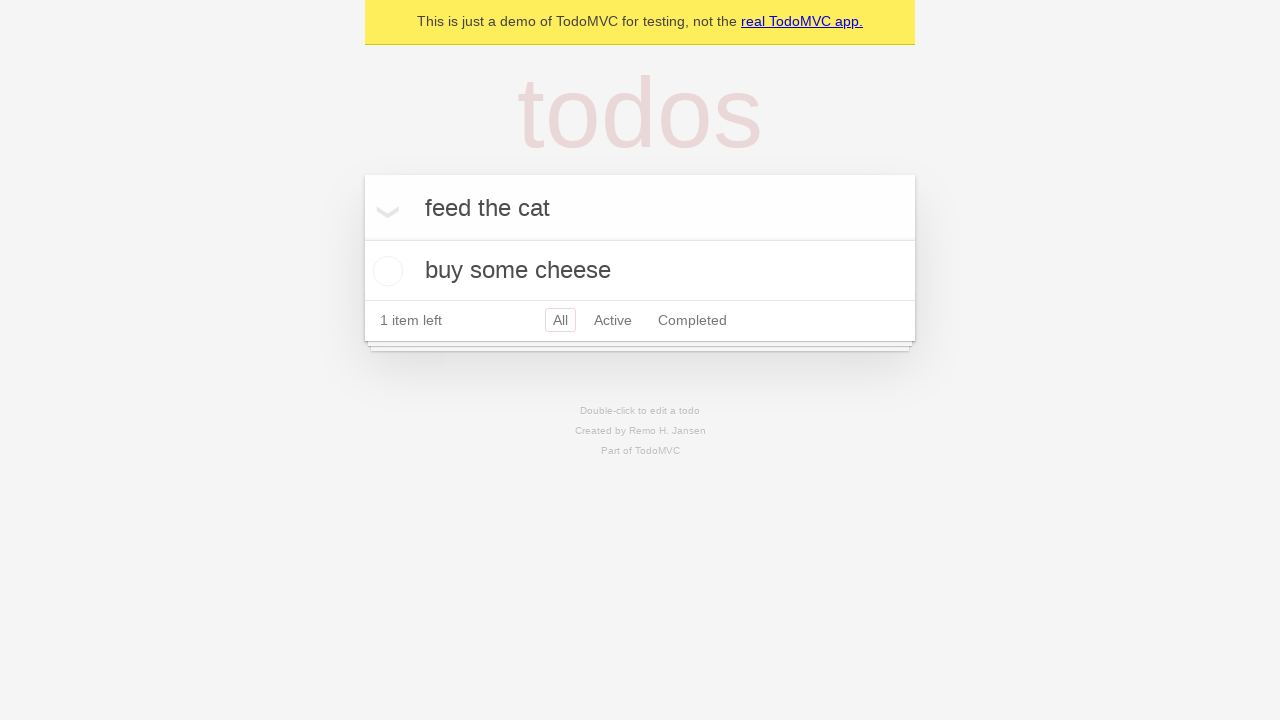

Pressed Enter to add second todo on internal:attr=[placeholder="What needs to be done?"i]
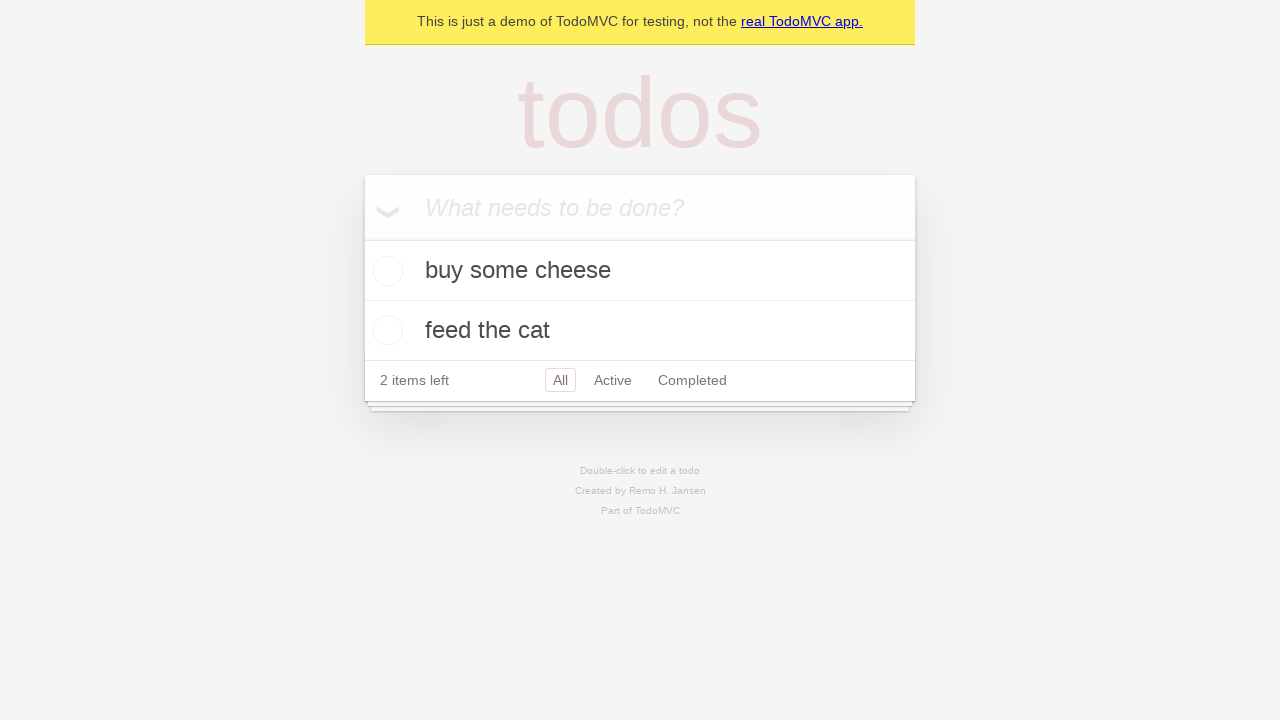

Filled todo input with 'book a doctors appointment' on internal:attr=[placeholder="What needs to be done?"i]
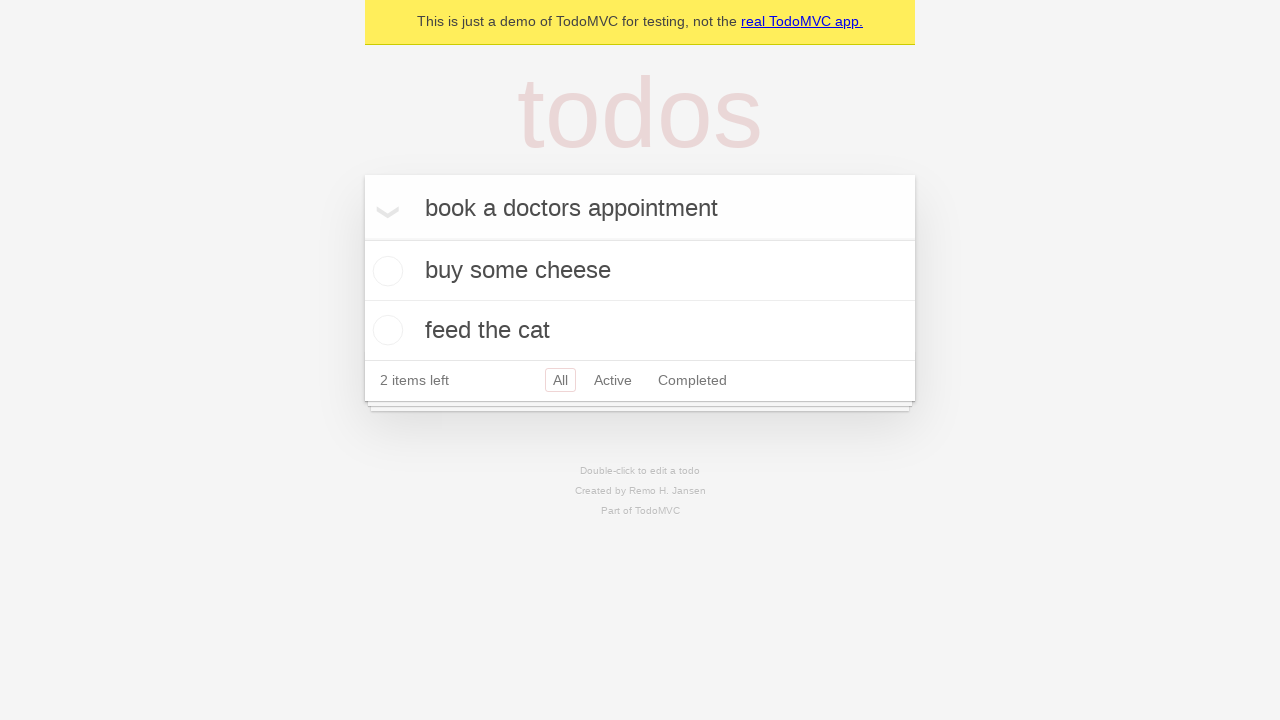

Pressed Enter to add third todo on internal:attr=[placeholder="What needs to be done?"i]
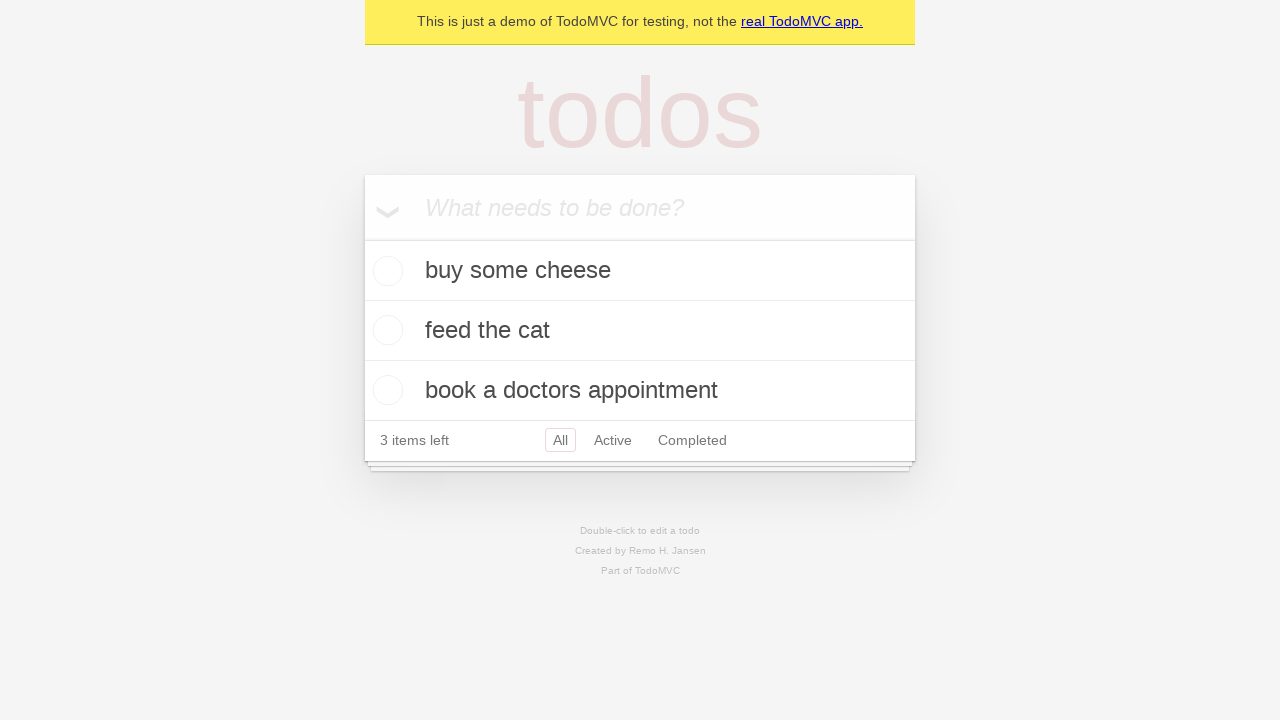

Checked 'Mark all as complete' toggle to mark all todos as complete at (362, 238) on internal:label="Mark all as complete"i
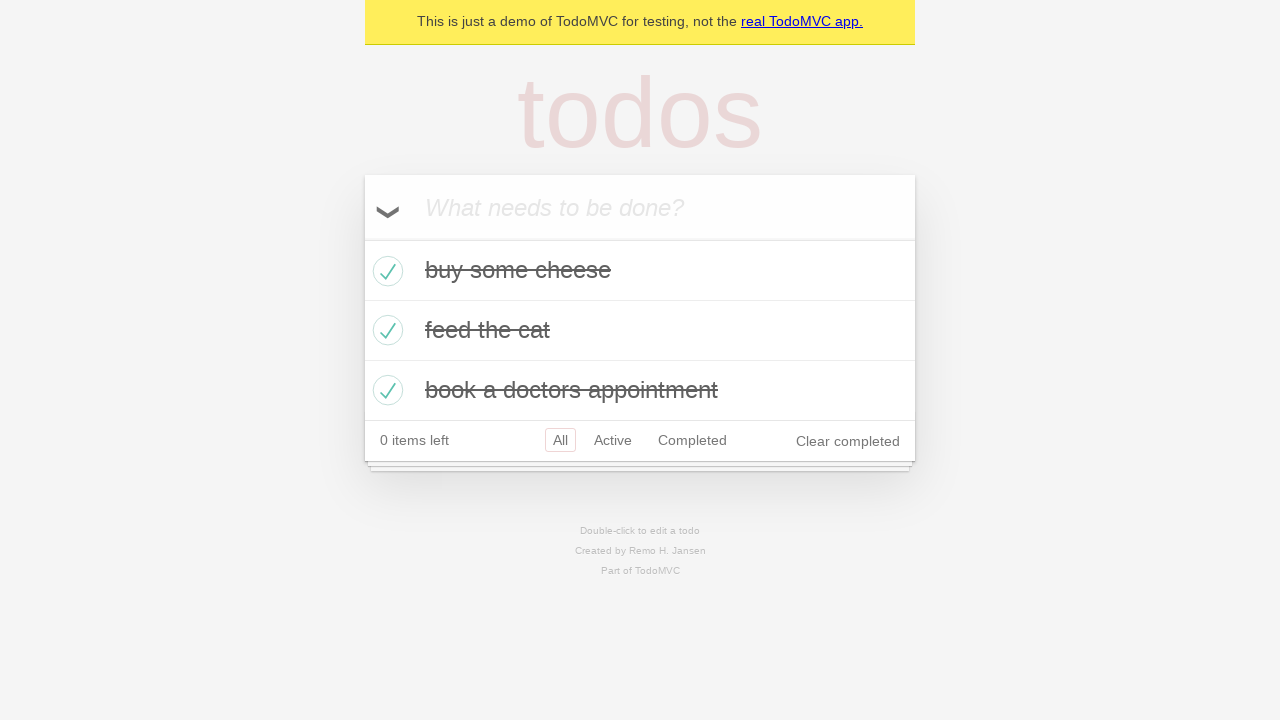

Unchecked 'Mark all as complete' toggle to clear all completed states at (362, 238) on internal:label="Mark all as complete"i
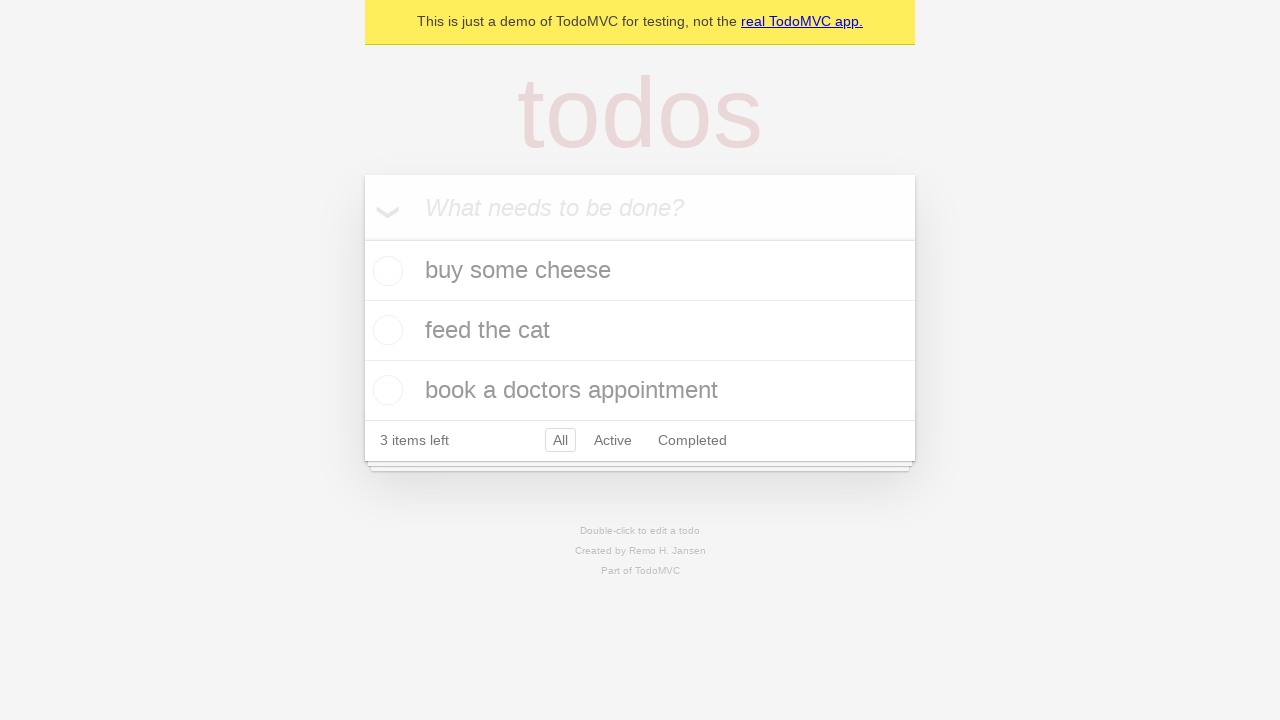

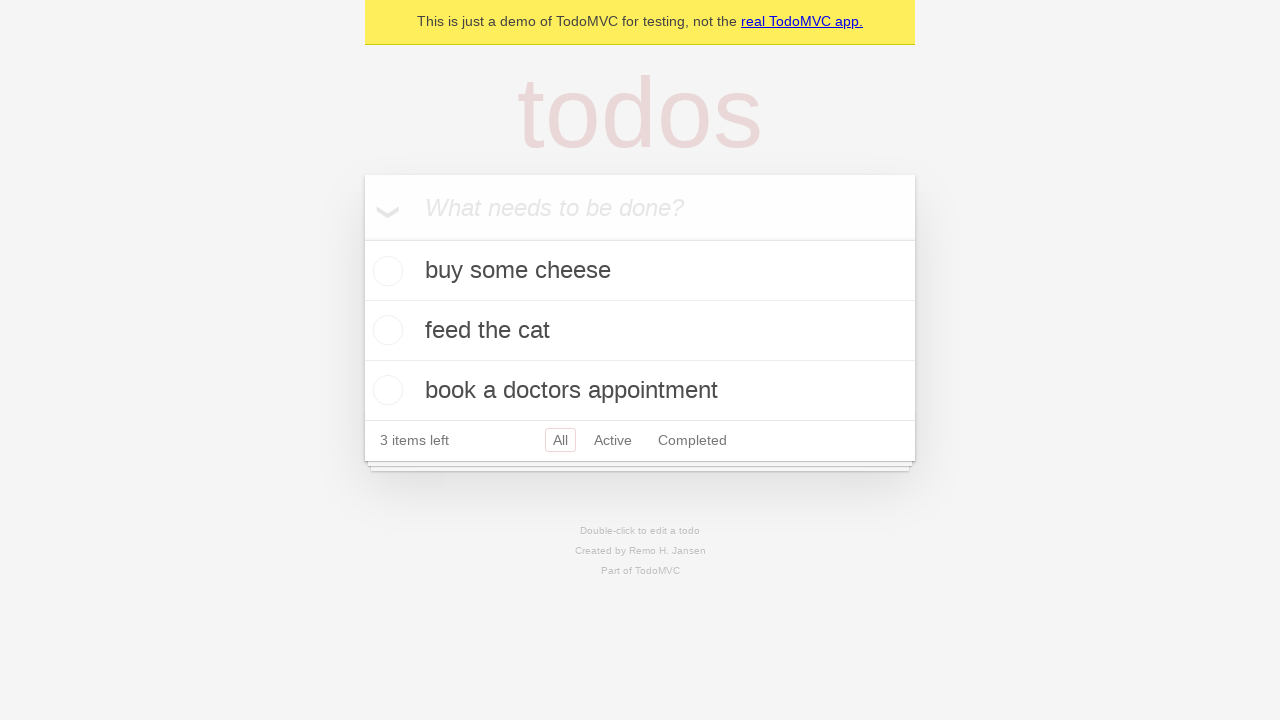